Tests editable dropdown by typing "Albania" and verifying the selection

Starting URL: https://react.semantic-ui.com/maximize/dropdown-example-search-selection/

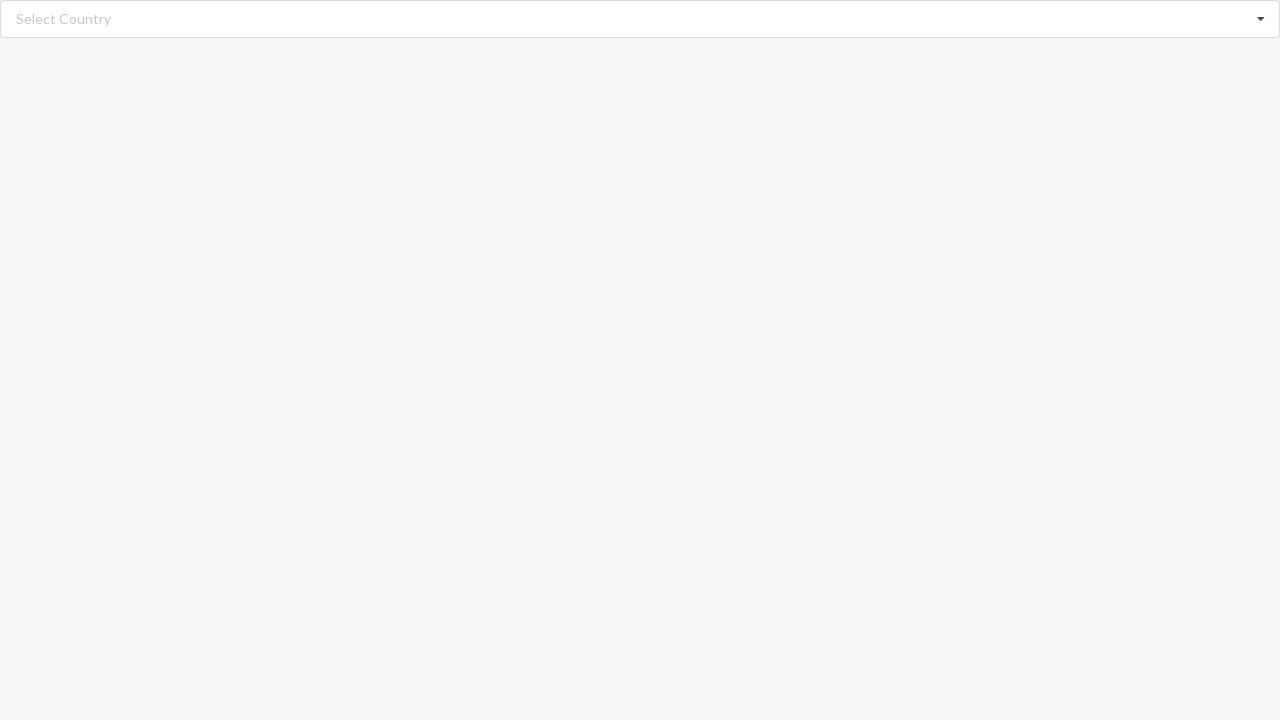

Cleared the editable dropdown input field on //input[@type='text']
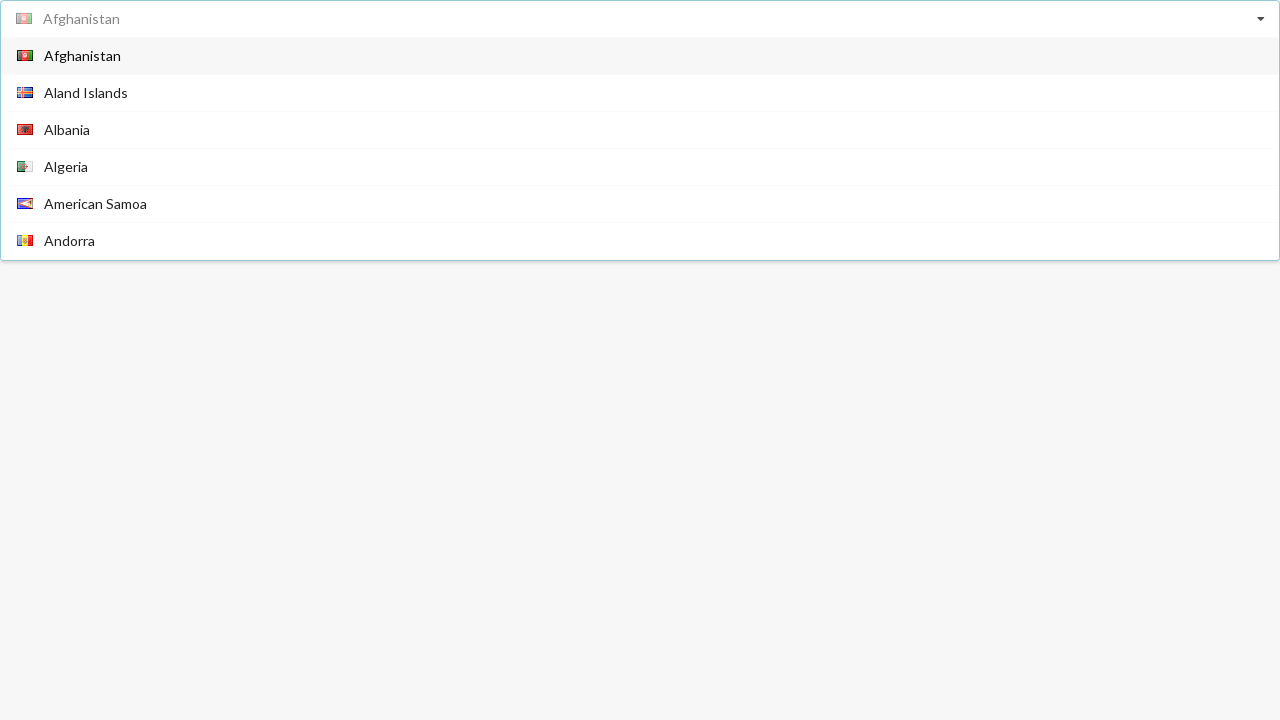

Typed 'Albania' into the editable dropdown field on //input[@type='text']
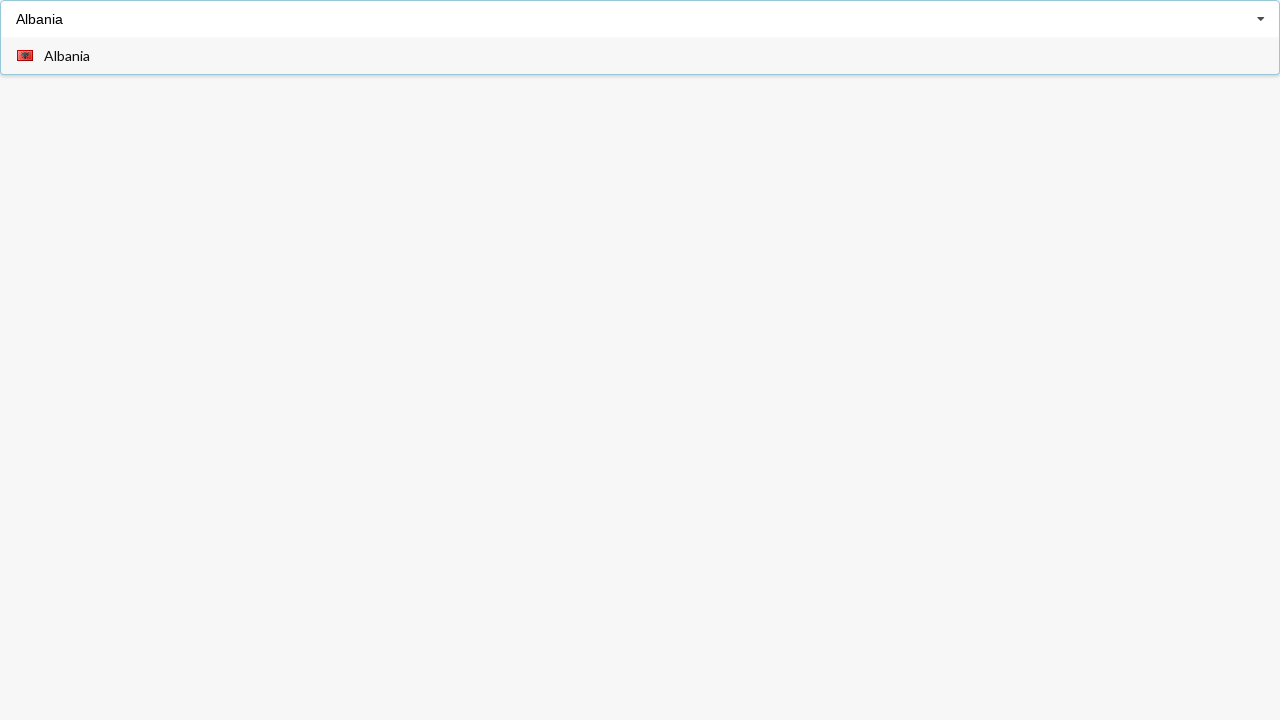

Pressed Tab to confirm selection on //input[@type='text']
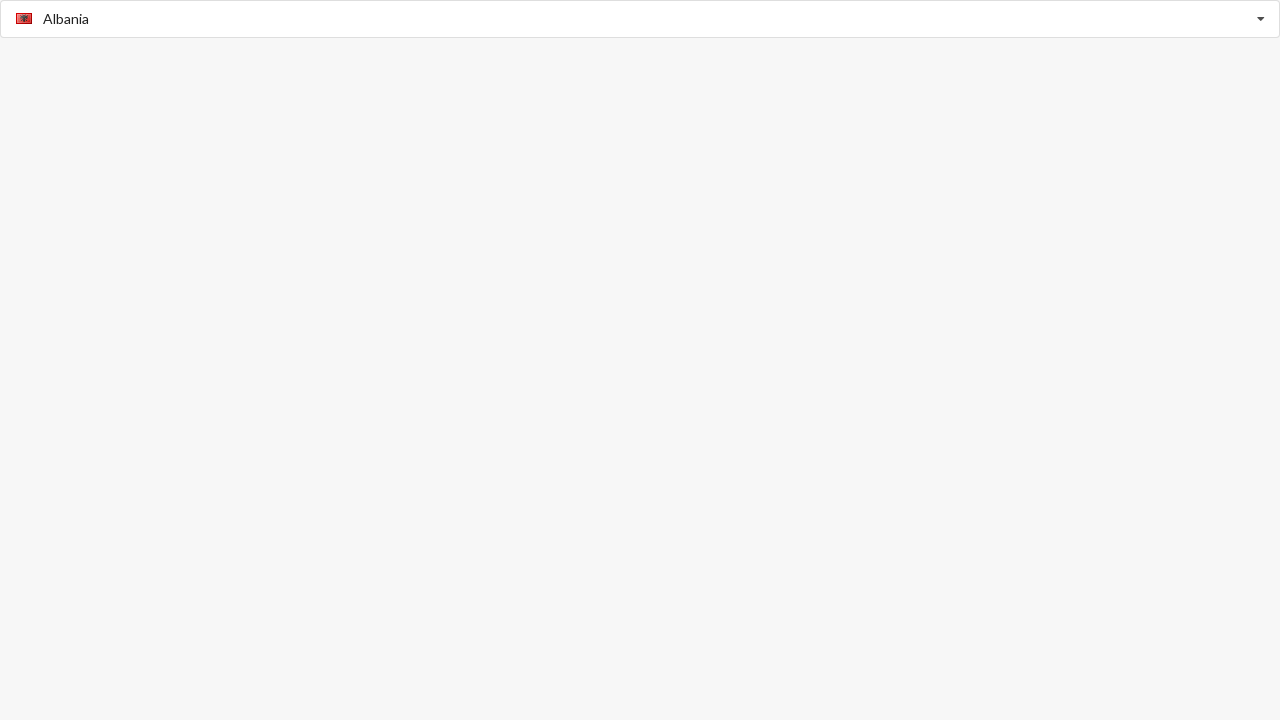

Verified that 'Albania' is displayed as the selected value
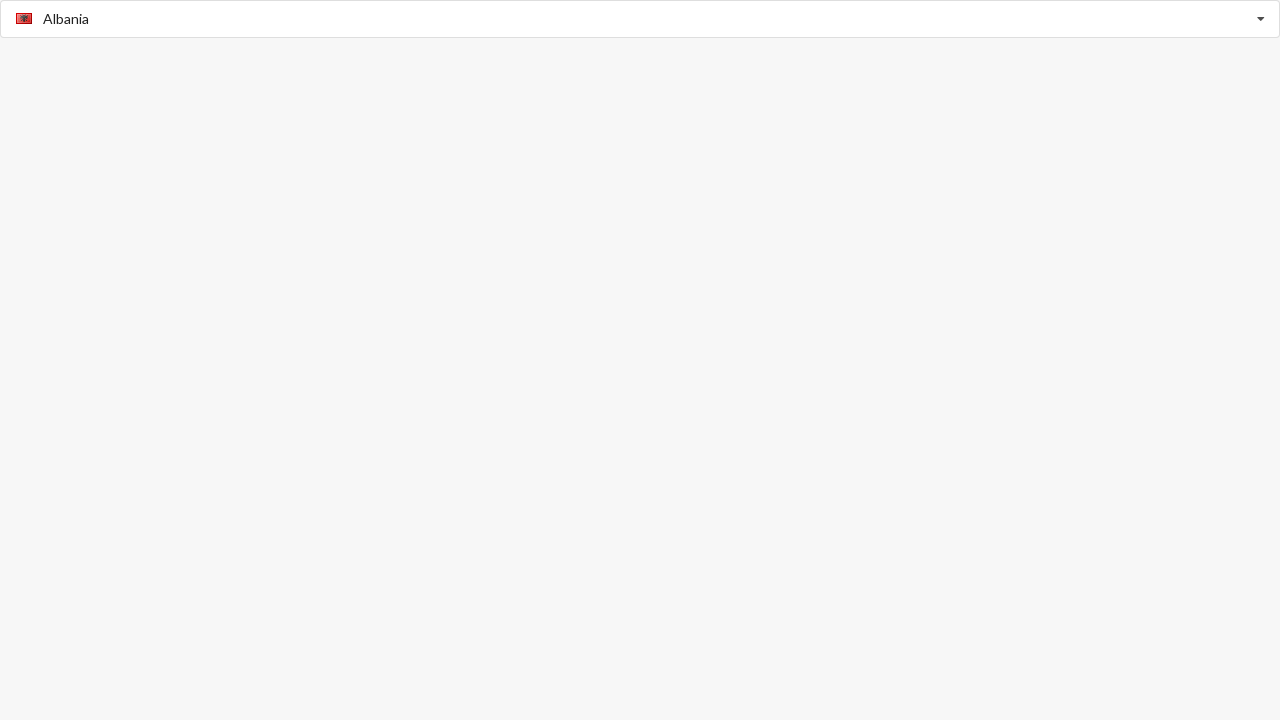

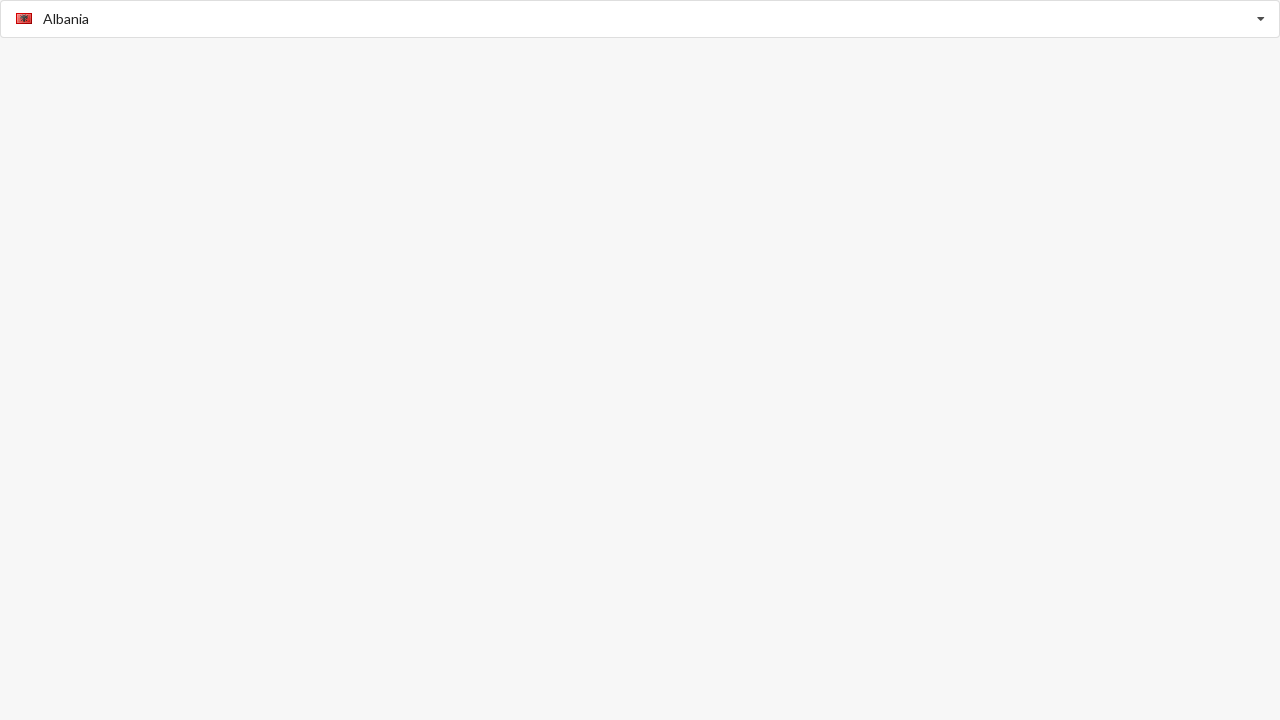